Tests a length unit conversion tool by entering a value, selecting source and target units, and performing the conversion

Starting URL: http://www.onlineconversion.com/length_common.htm

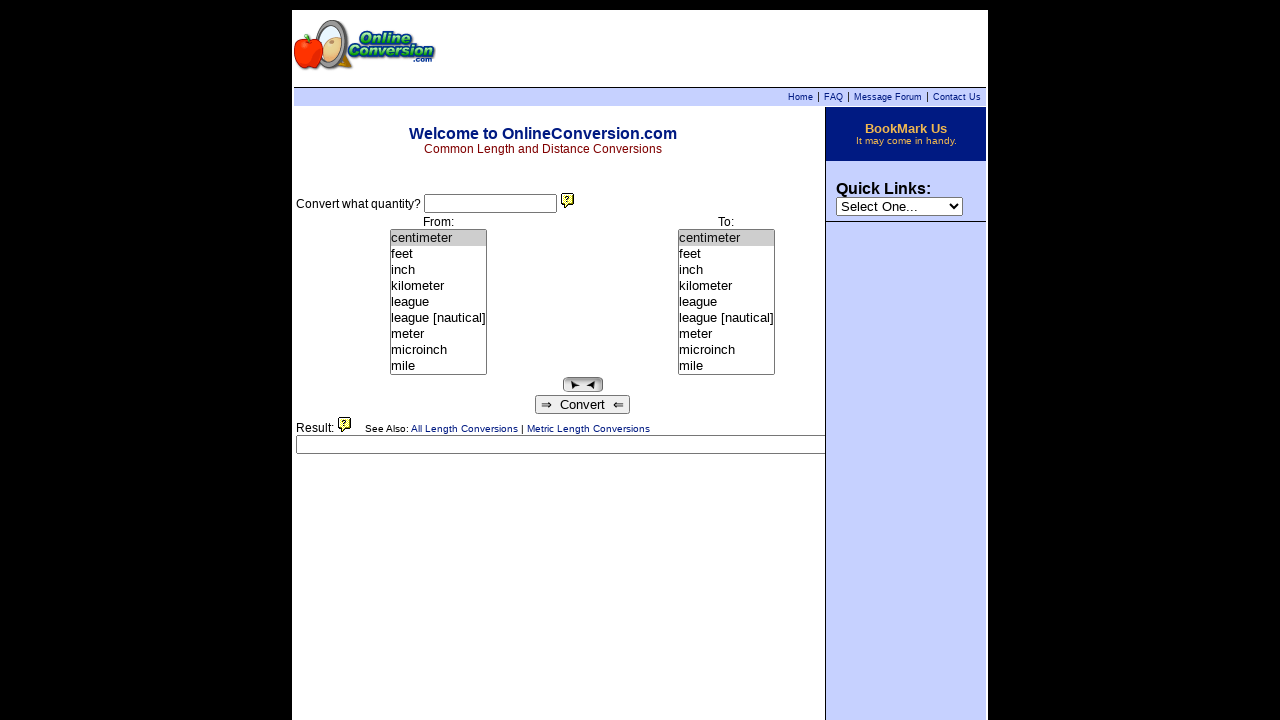

Entered value '4' into the conversion input field on input[name='what']
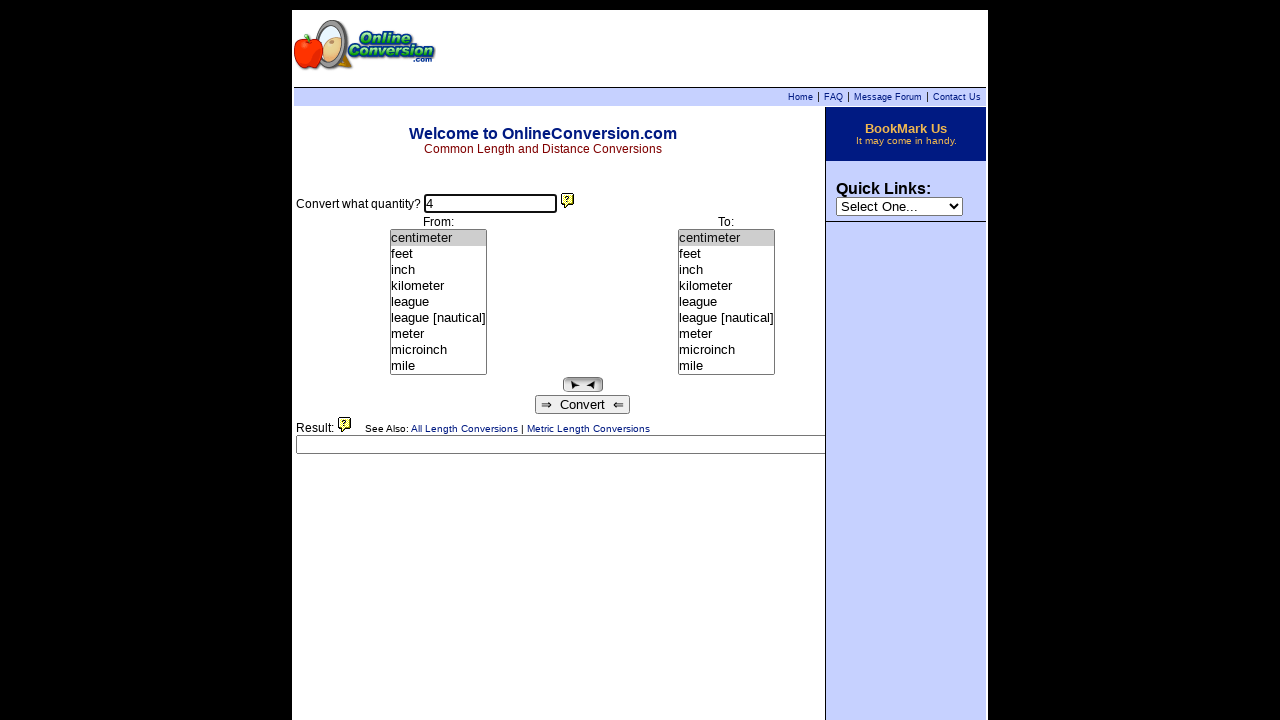

Selected source unit at index 3 from dropdown on select[name='from']
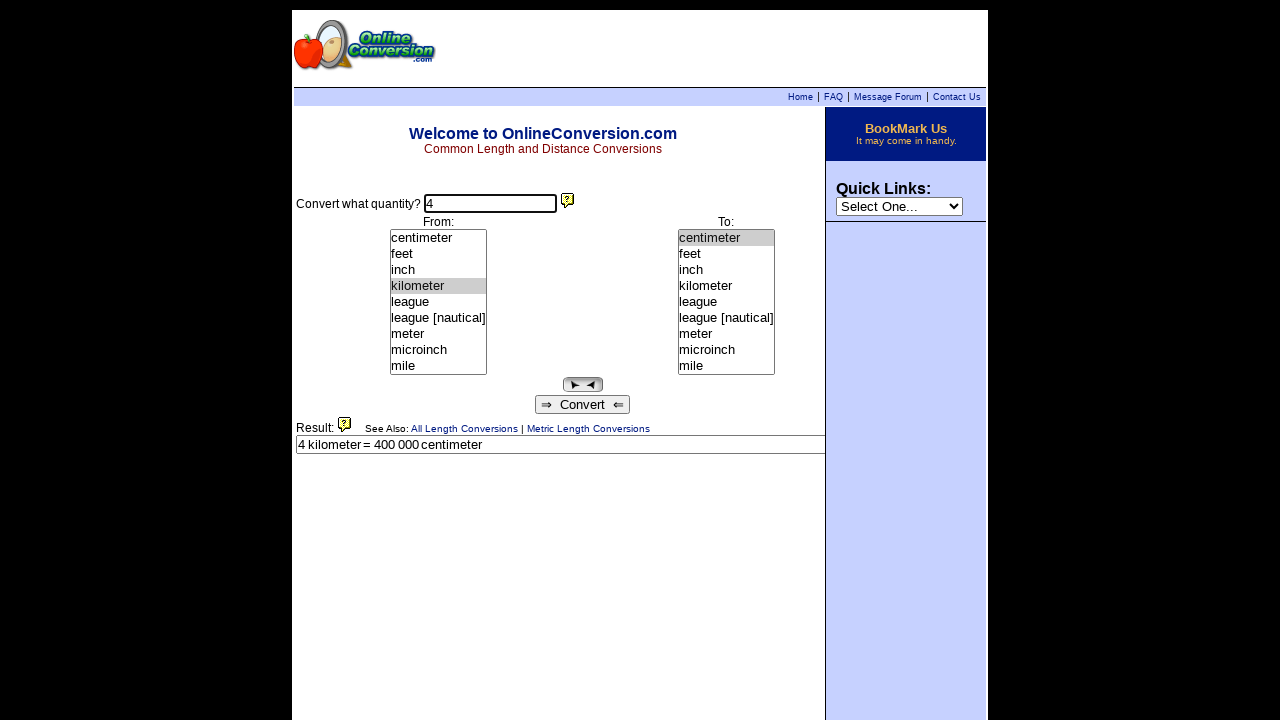

Selected target unit at index 6 from dropdown on select[name='to']
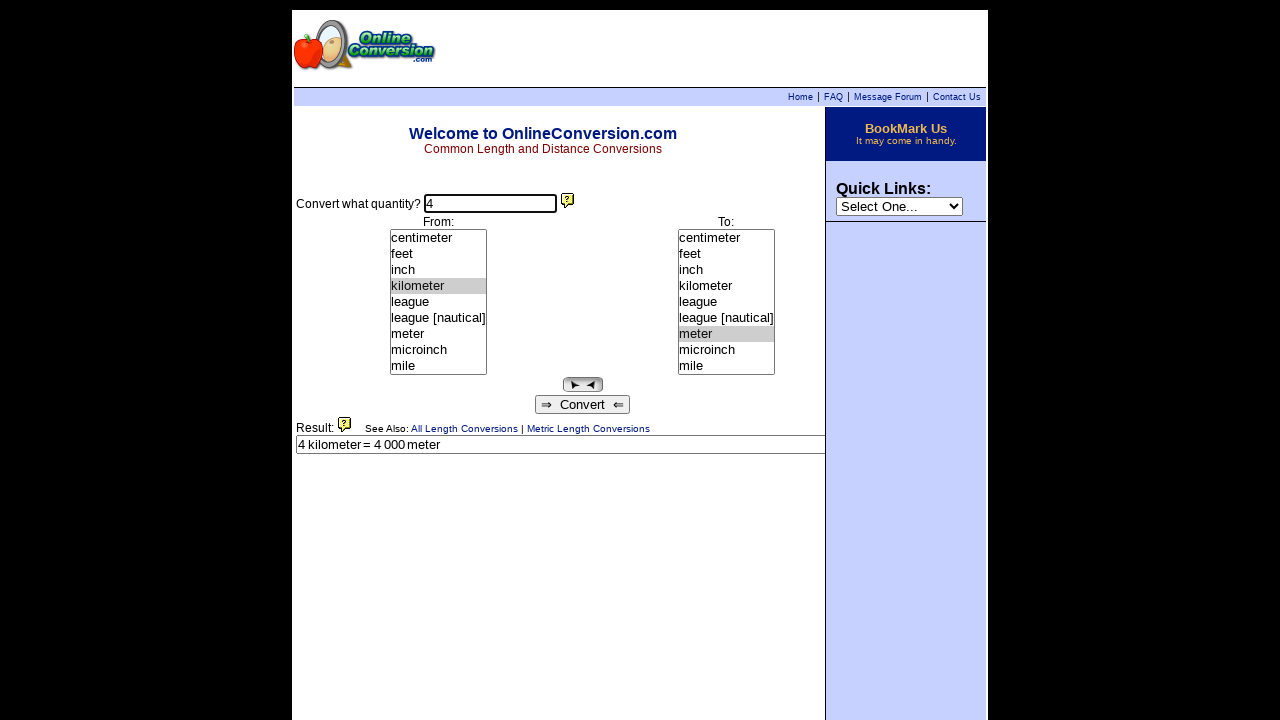

Clicked the convert button at (582, 404) on xpath=//html/body/div[1]/div[3]/div[1]/form/div/center/table/tbody/tr[3]/td/inpu
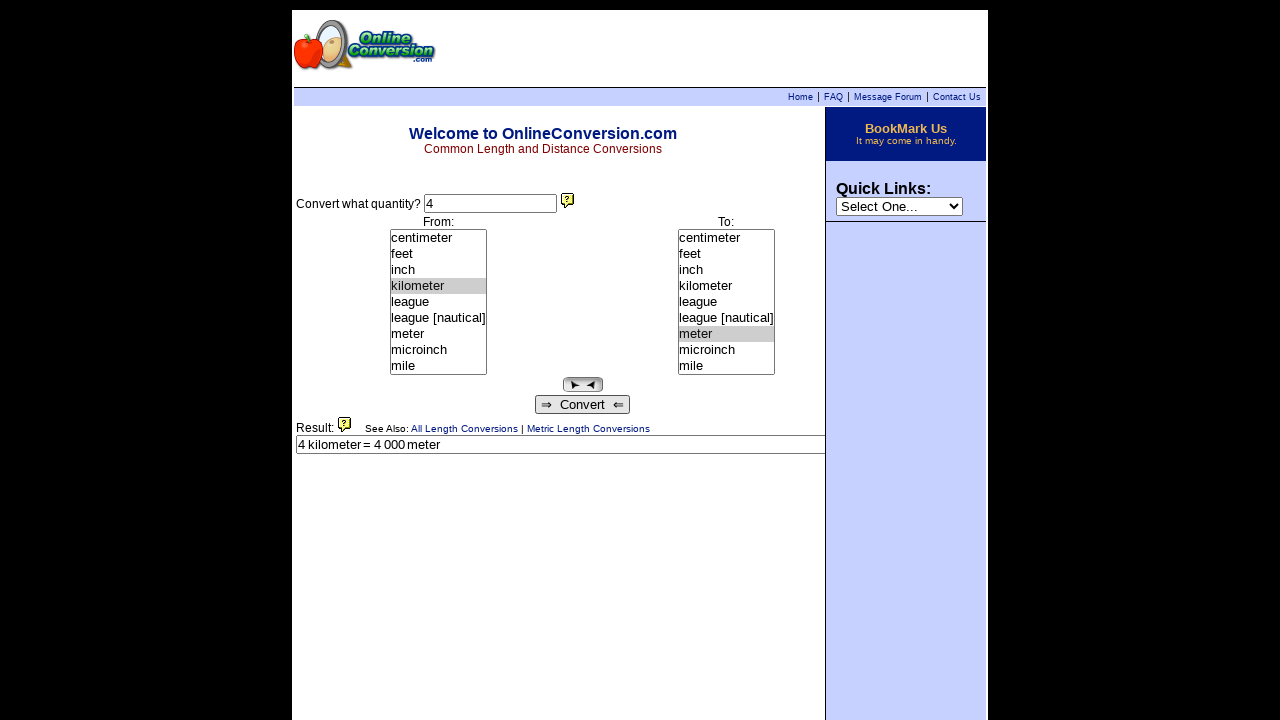

Conversion completed and answer field is visible
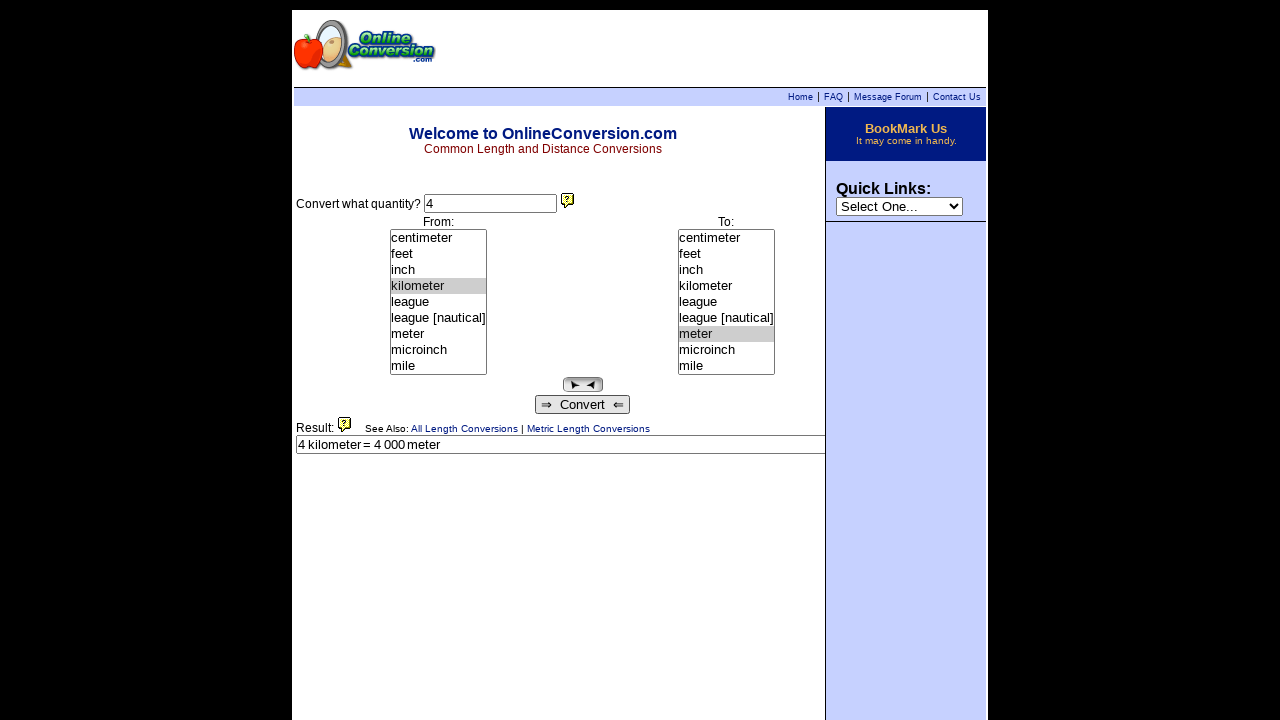

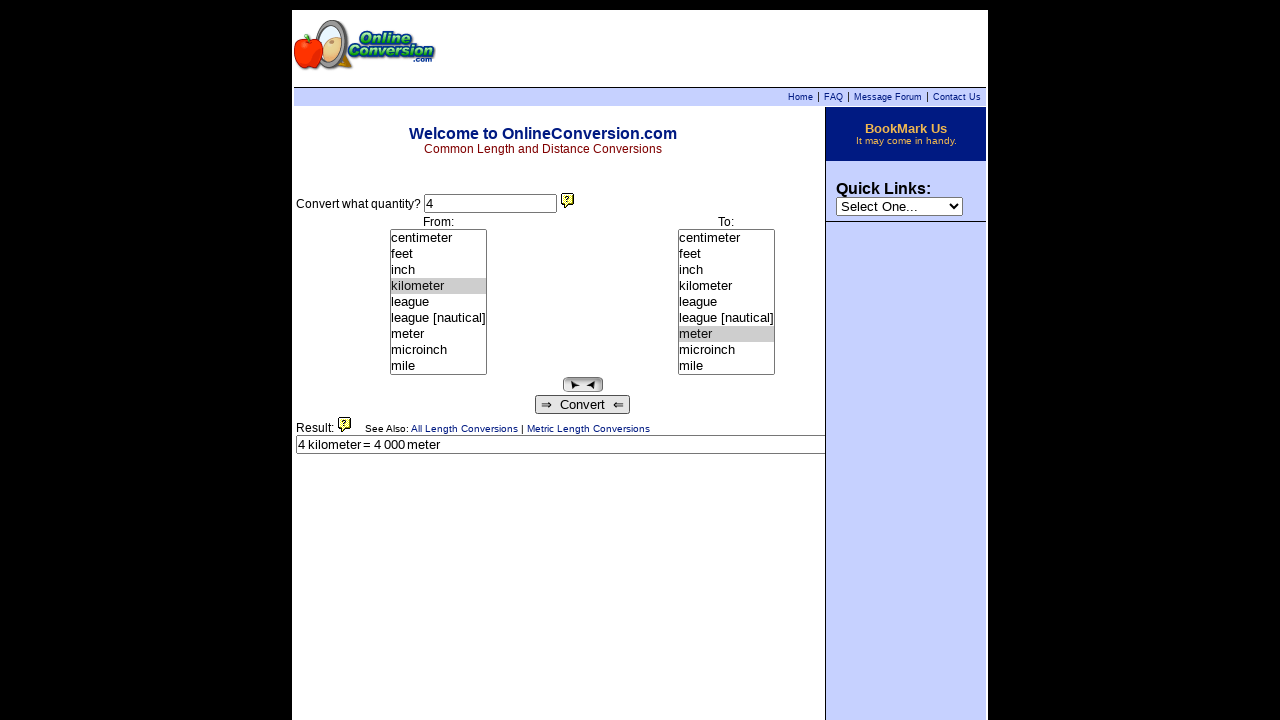